Performs drag and drop action from a draggable element to a specific offset position

Starting URL: https://crossbrowsertesting.github.io/drag-and-drop

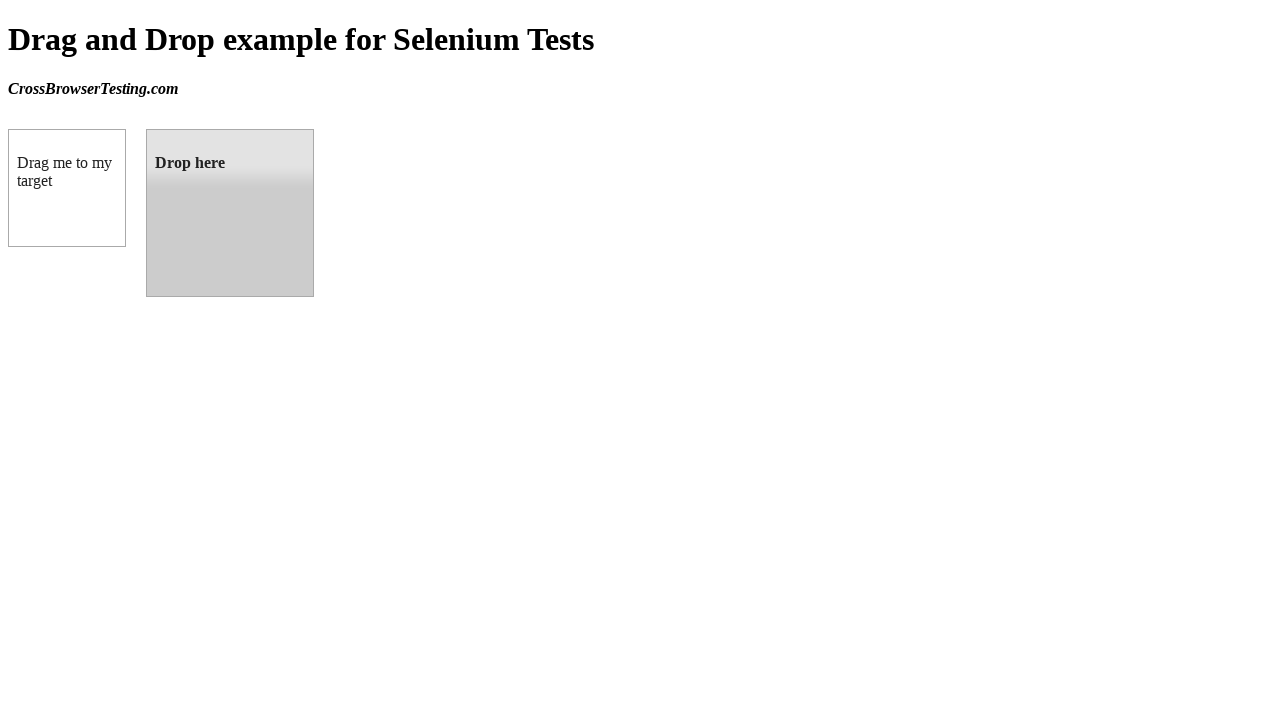

Located draggable element with id 'draggable'
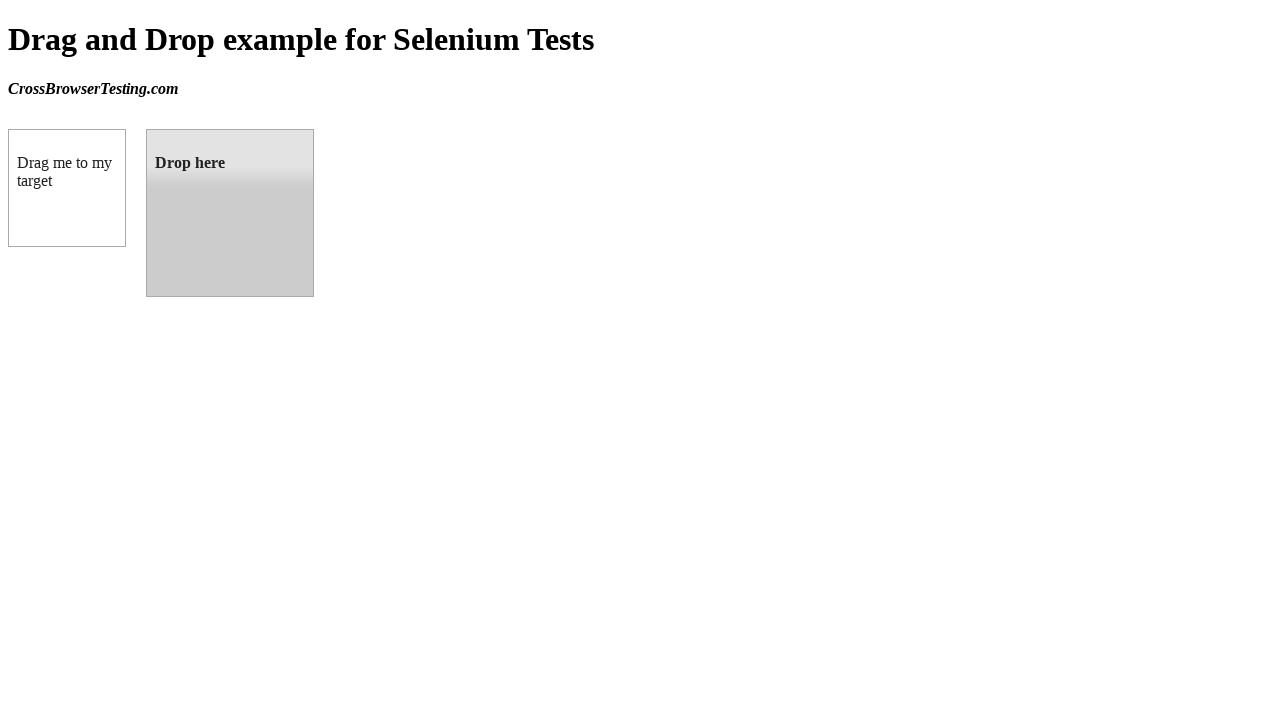

Located droppable target element with id 'droppable'
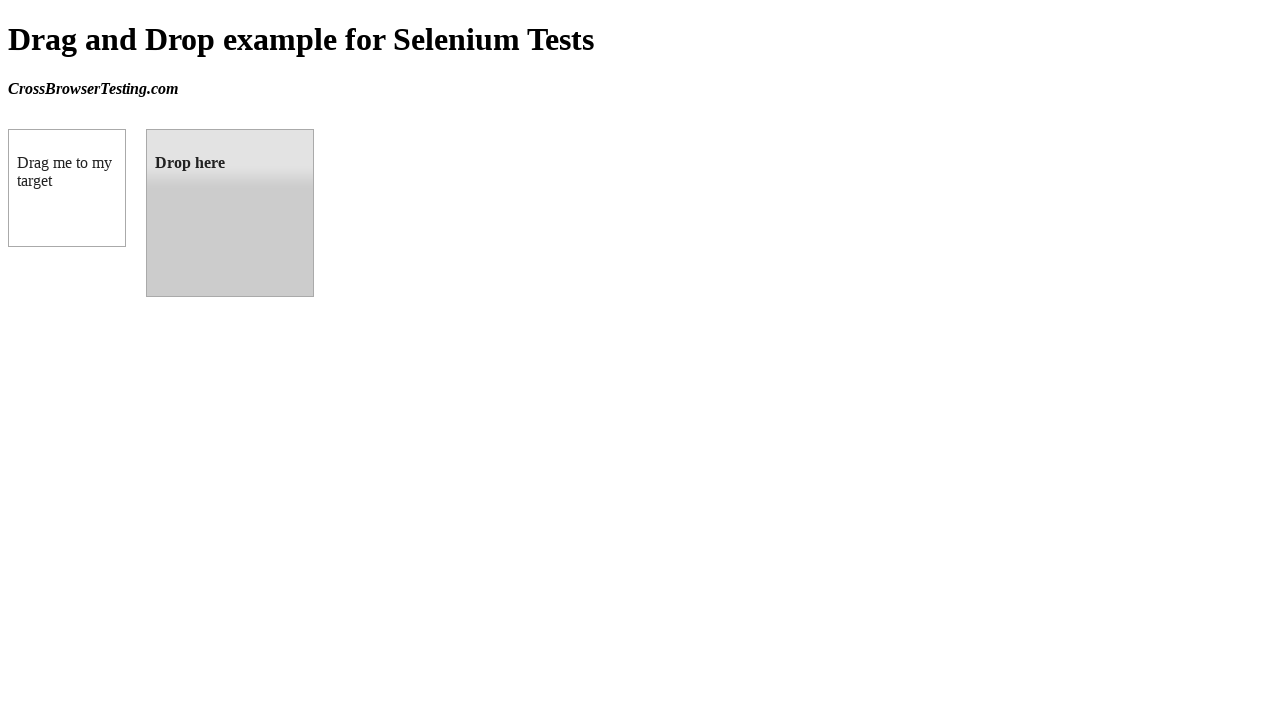

Retrieved bounding box of target element for offset calculation
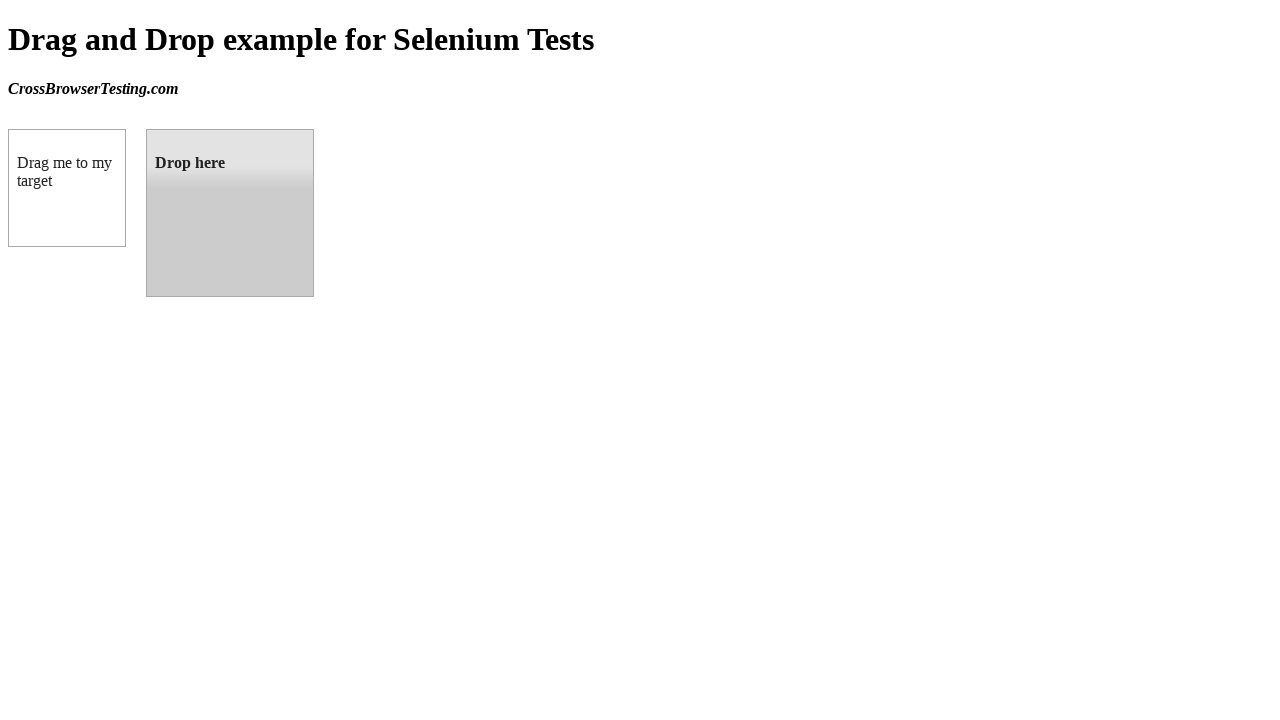

Performed drag and drop action from draggable element to target element at (230, 213)
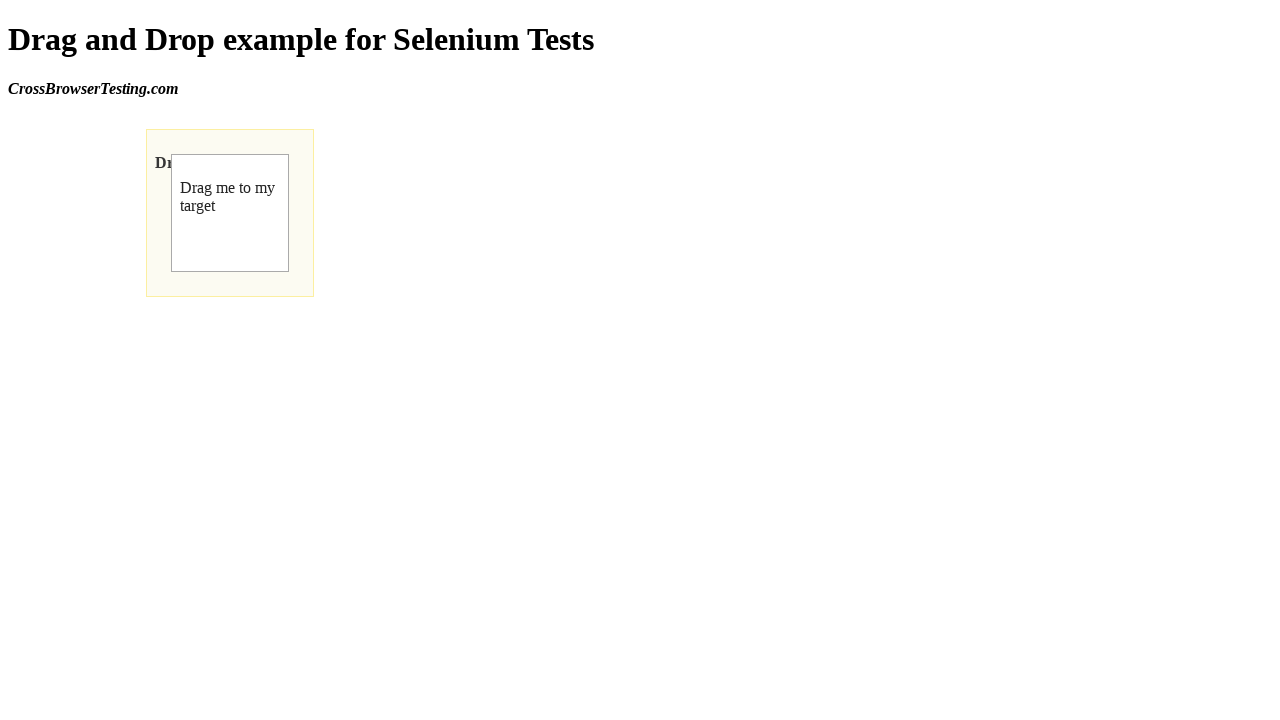

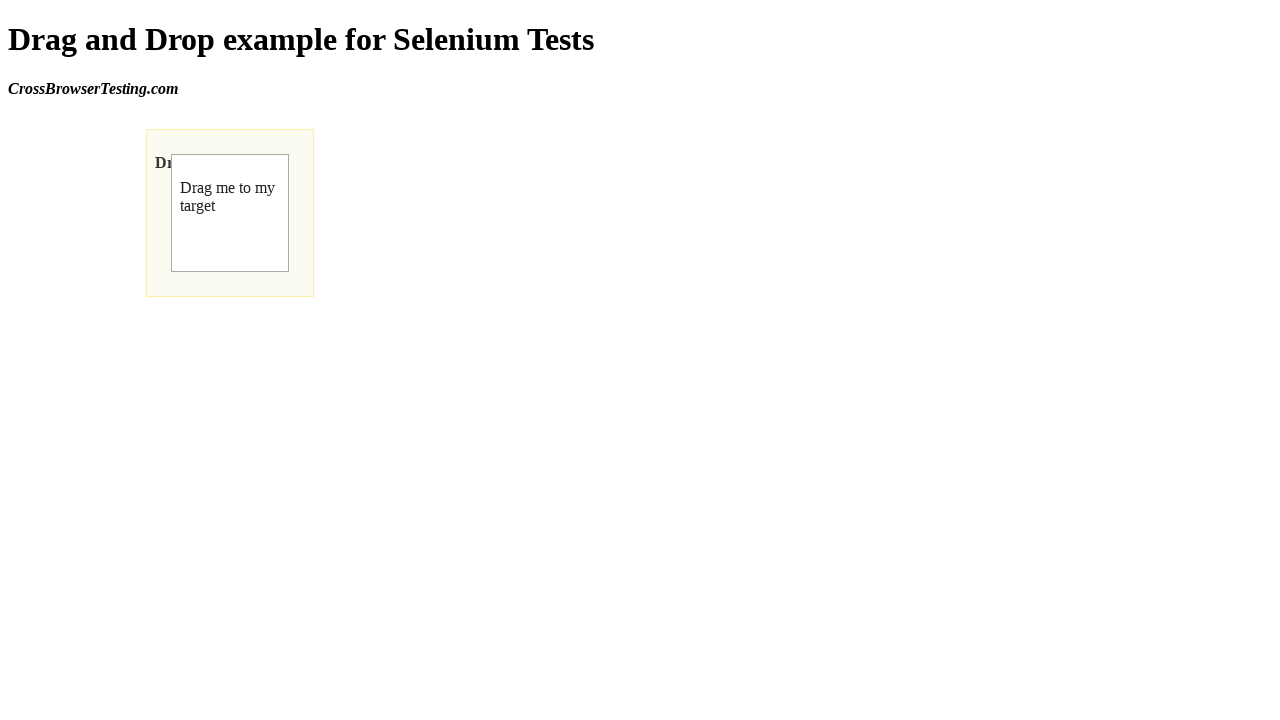